Tests marking all todo items as completed using the toggle all checkbox

Starting URL: https://demo.playwright.dev/todomvc

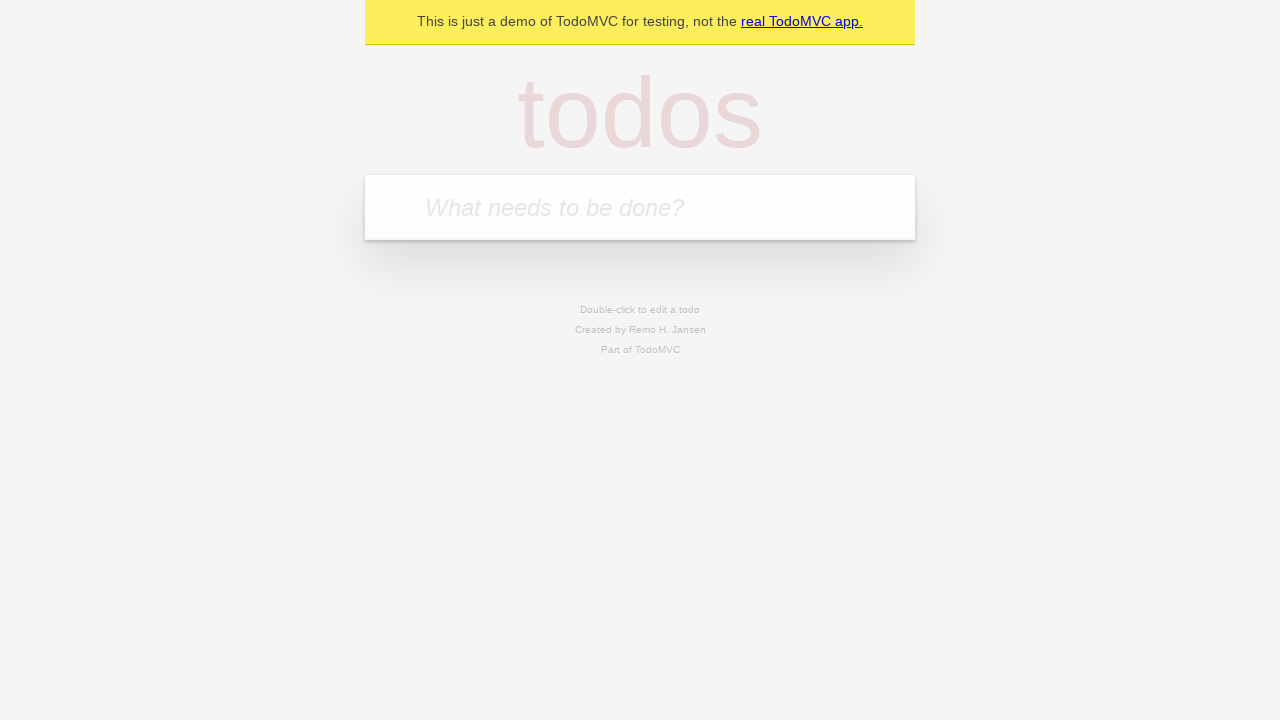

Located the todo input field
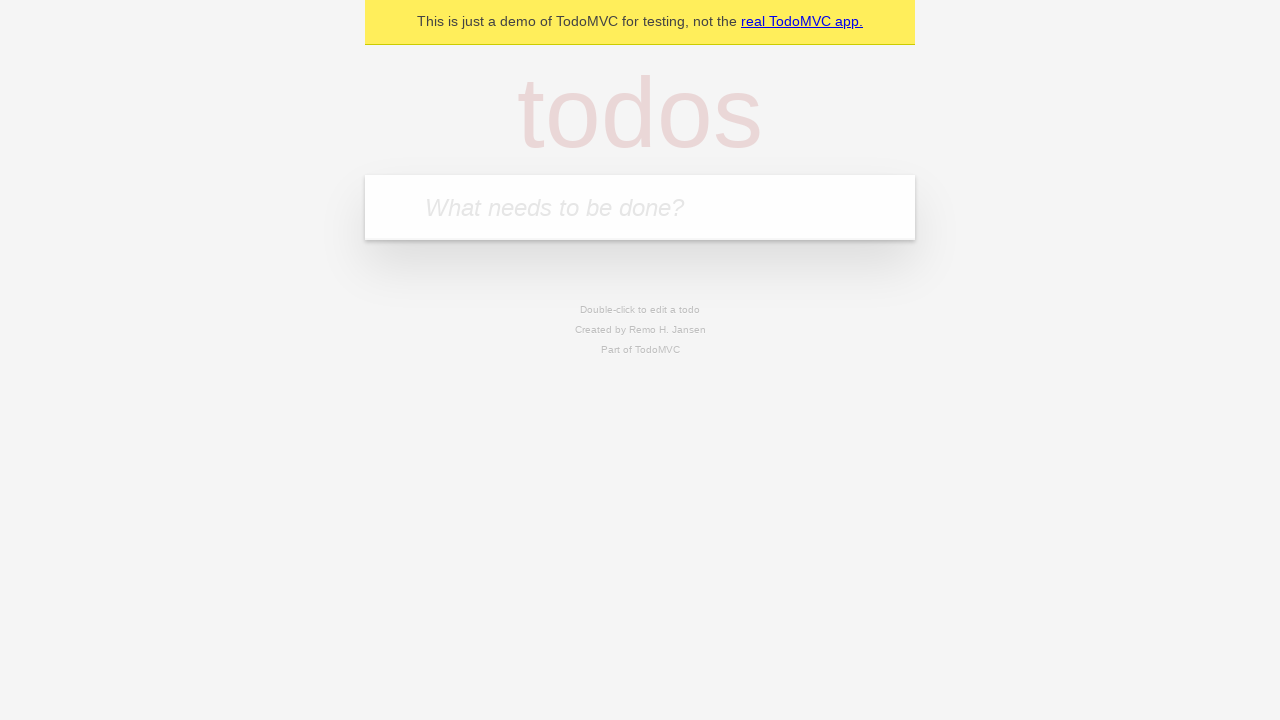

Entered first todo item: 'buy some cheese' on internal:attr=[placeholder="What needs to be done?"i]
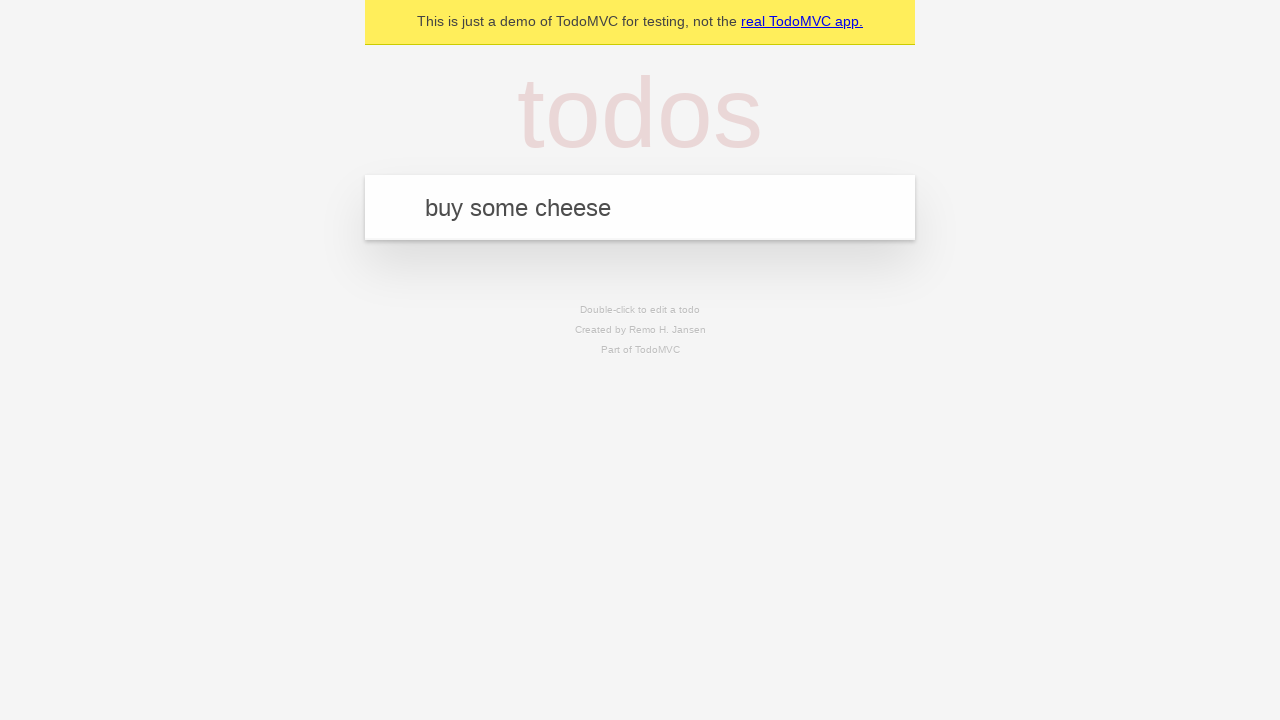

Pressed Enter to add first todo item on internal:attr=[placeholder="What needs to be done?"i]
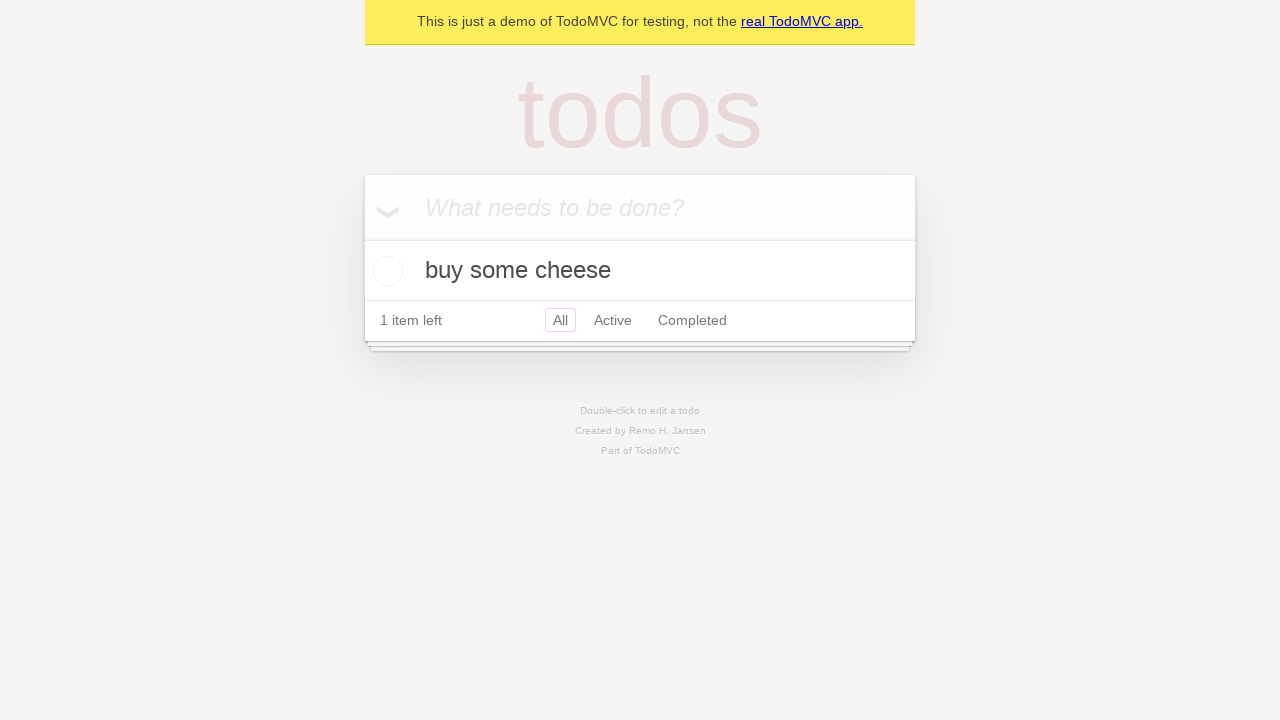

Entered second todo item: 'feed the cat' on internal:attr=[placeholder="What needs to be done?"i]
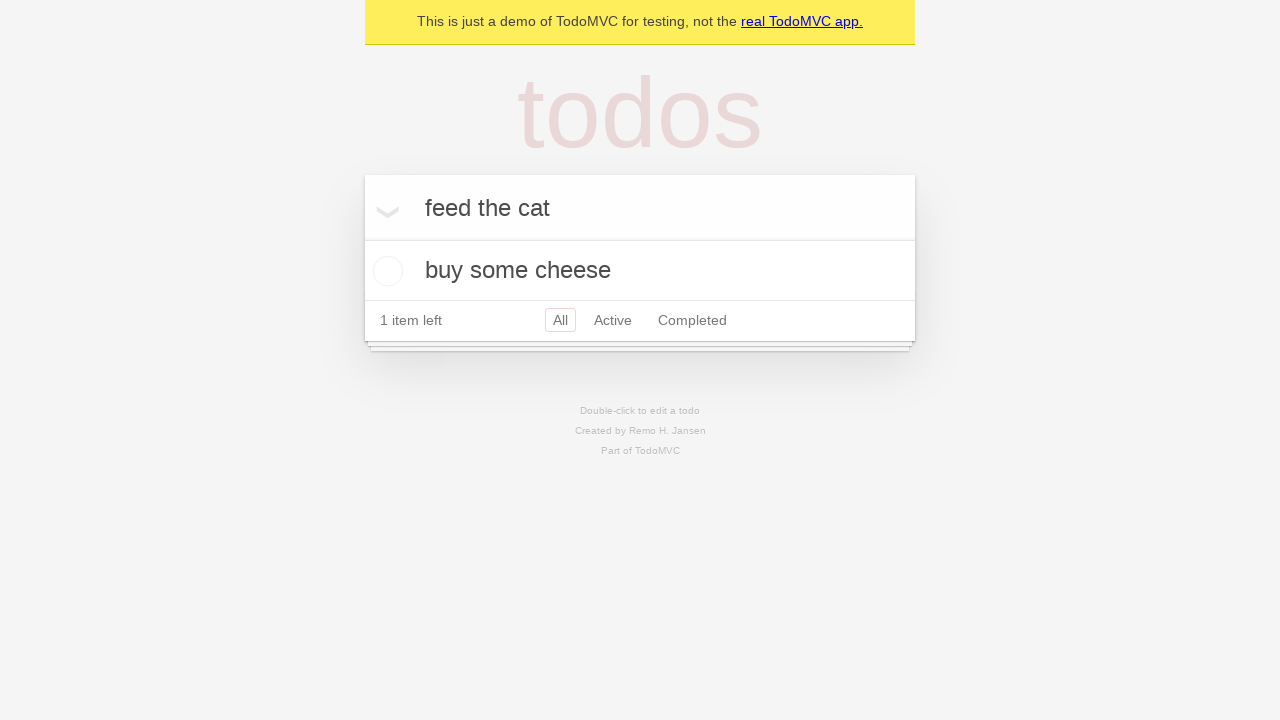

Pressed Enter to add second todo item on internal:attr=[placeholder="What needs to be done?"i]
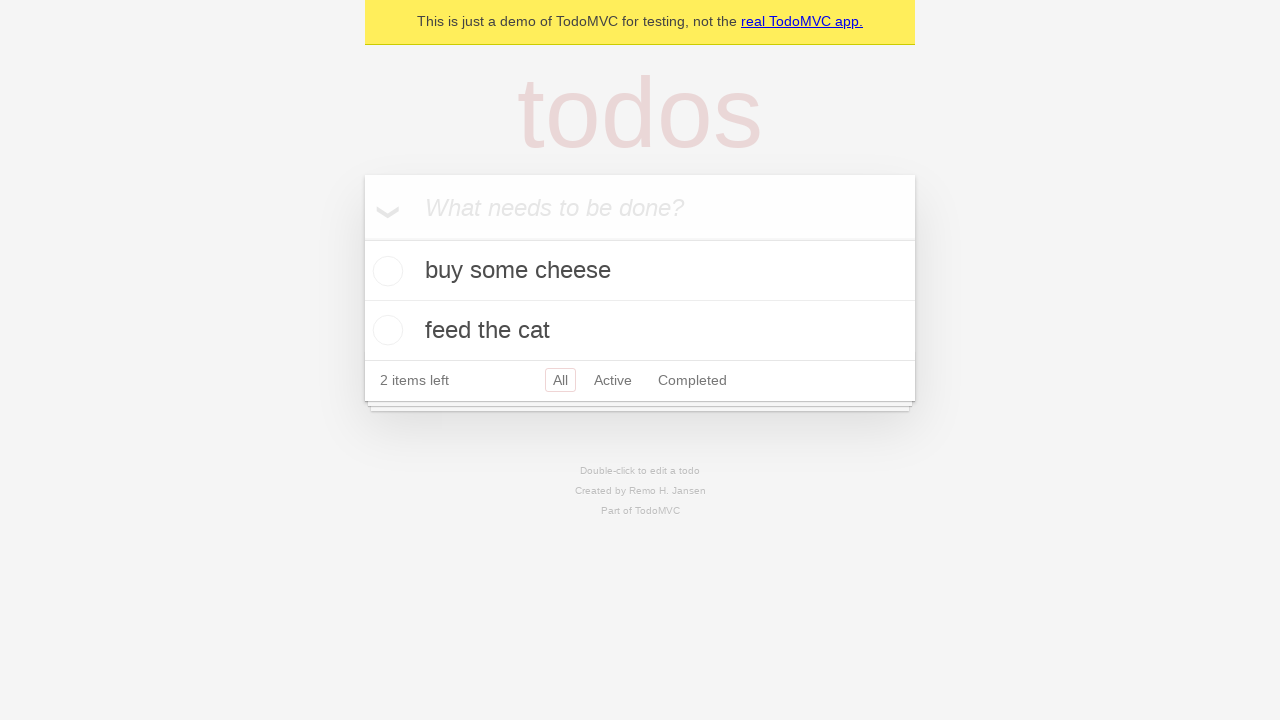

Entered third todo item: 'book a doctors appointment' on internal:attr=[placeholder="What needs to be done?"i]
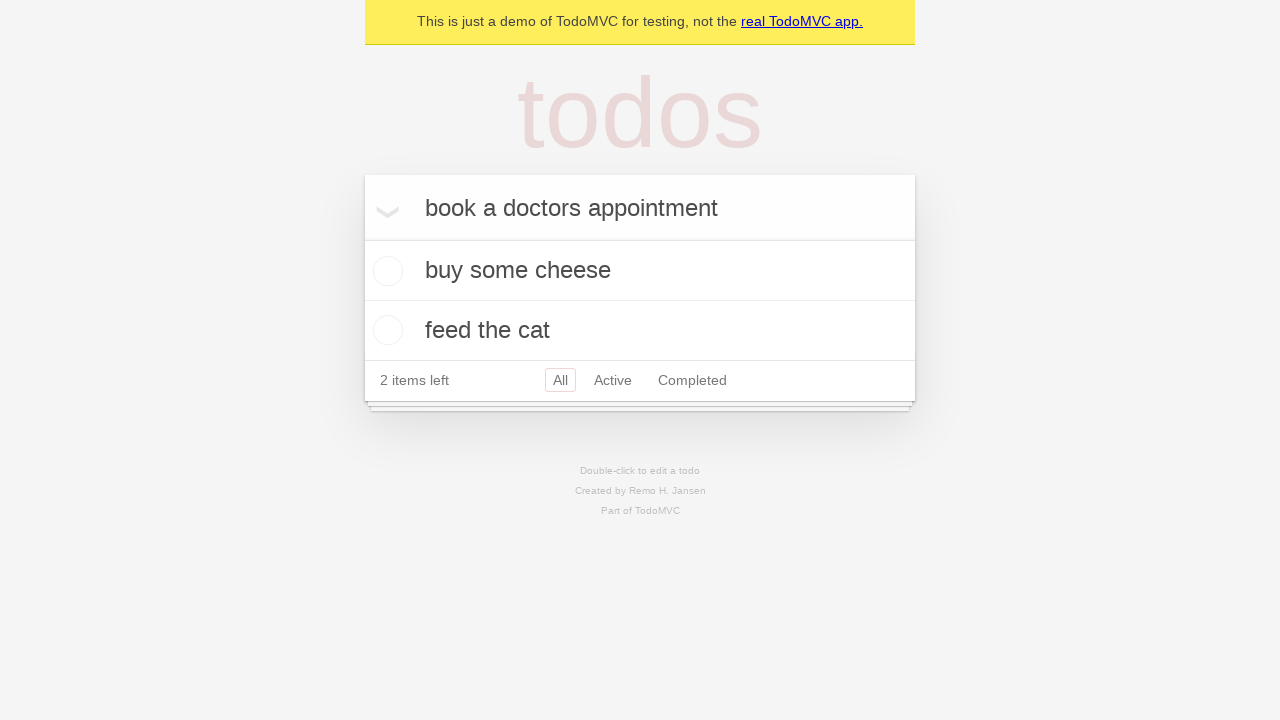

Pressed Enter to add third todo item on internal:attr=[placeholder="What needs to be done?"i]
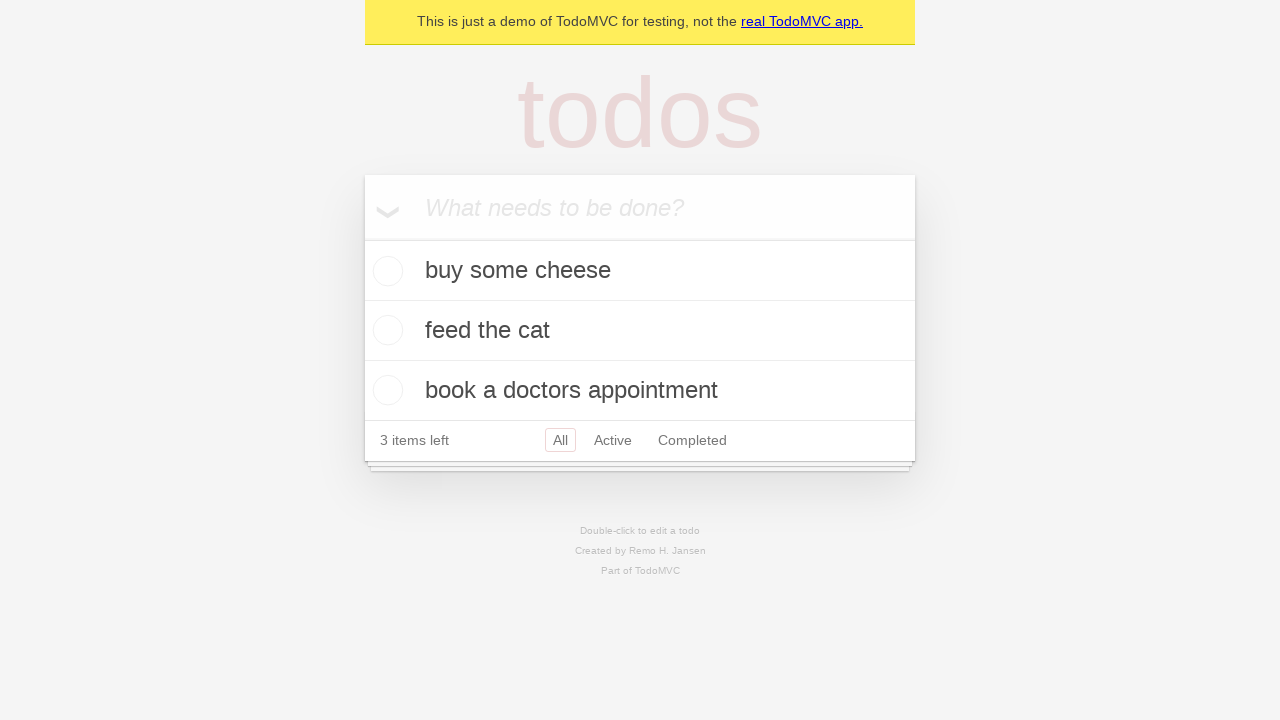

Clicked 'Mark all as complete' checkbox to mark all items as completed at (362, 238) on internal:label="Mark all as complete"i
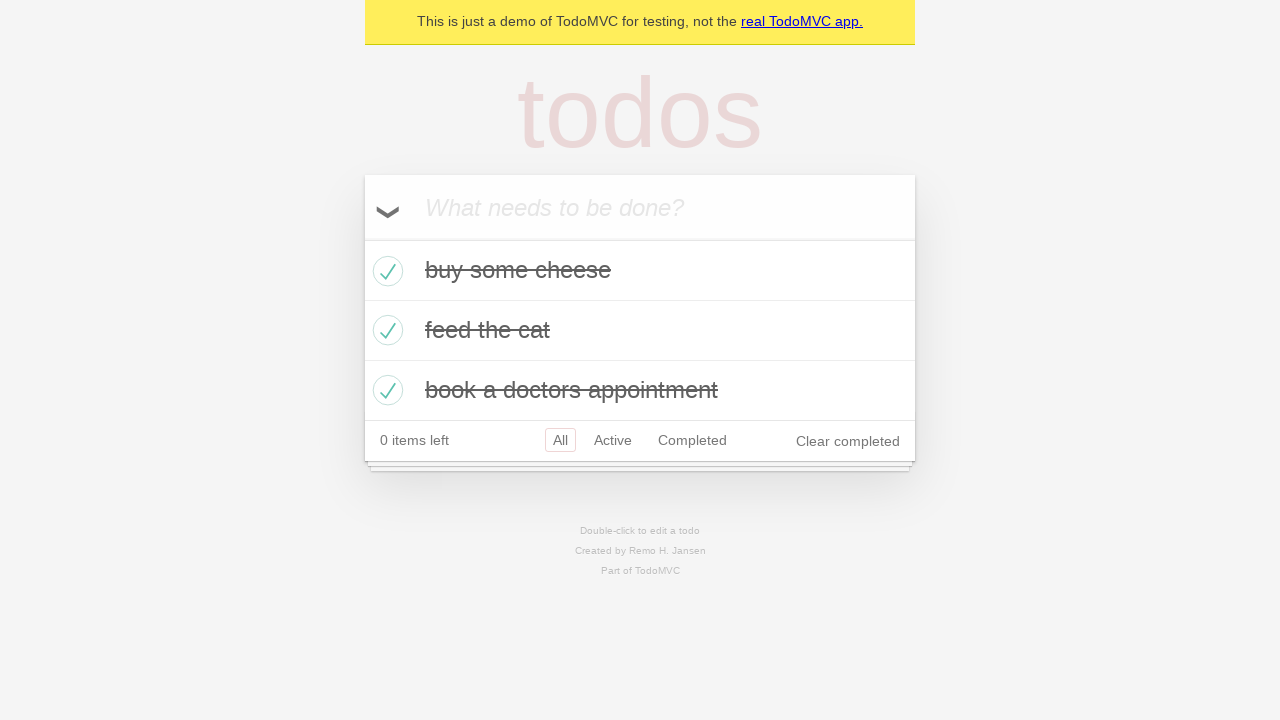

Waited for all todo items to be marked as completed
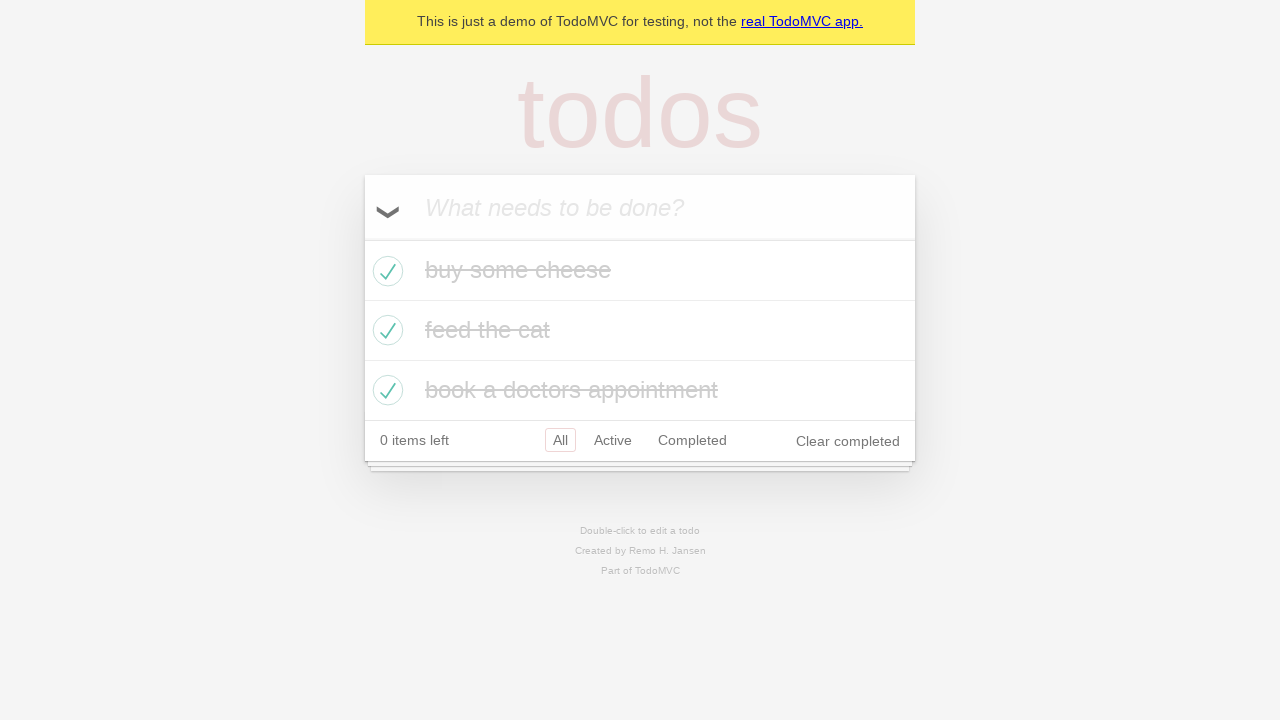

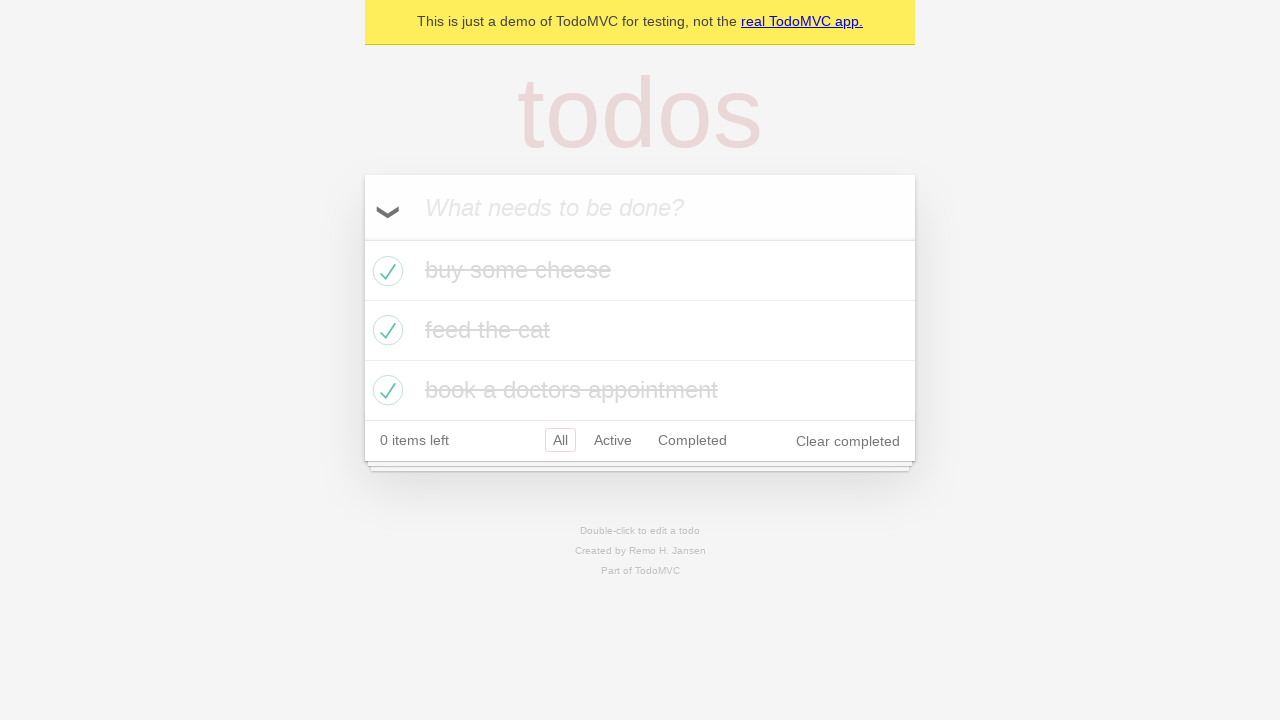